Tests the job posting workflow by navigating to a job board, clicking "Post a Job", filling out the job posting form with details like email, job title, location, description, and company name, then previewing and submitting the listing.

Starting URL: https://alchemy.hguy.co/jobs

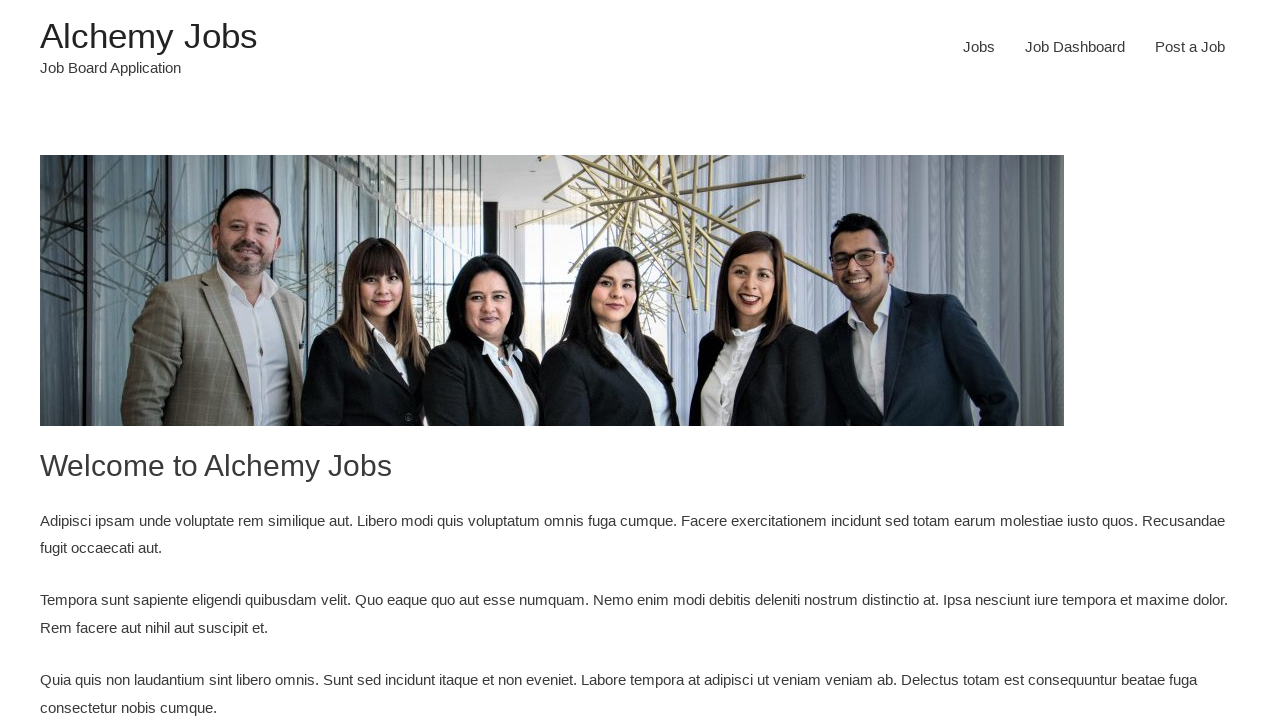

Clicked on 'Post a Job' link at (1190, 47) on text=Post a Job
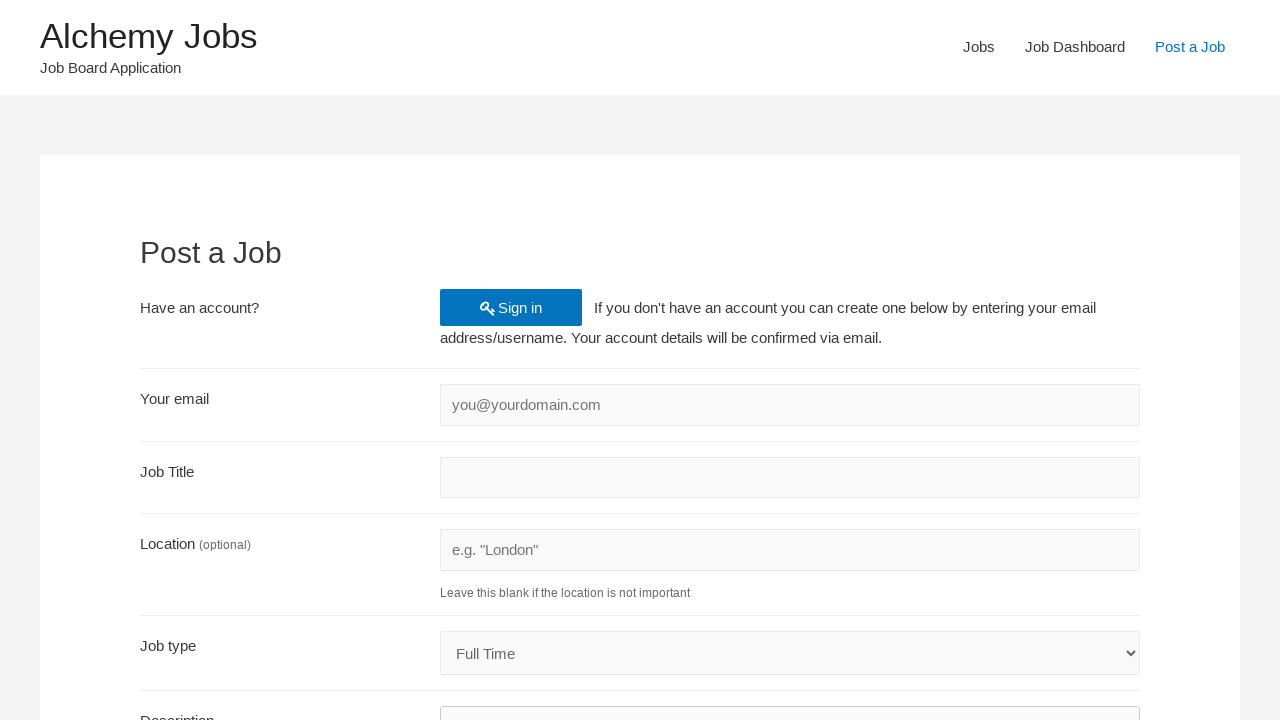

Filled email/keywords field with 'contact@techsolutions.com' on input[type='text']:first-of-type
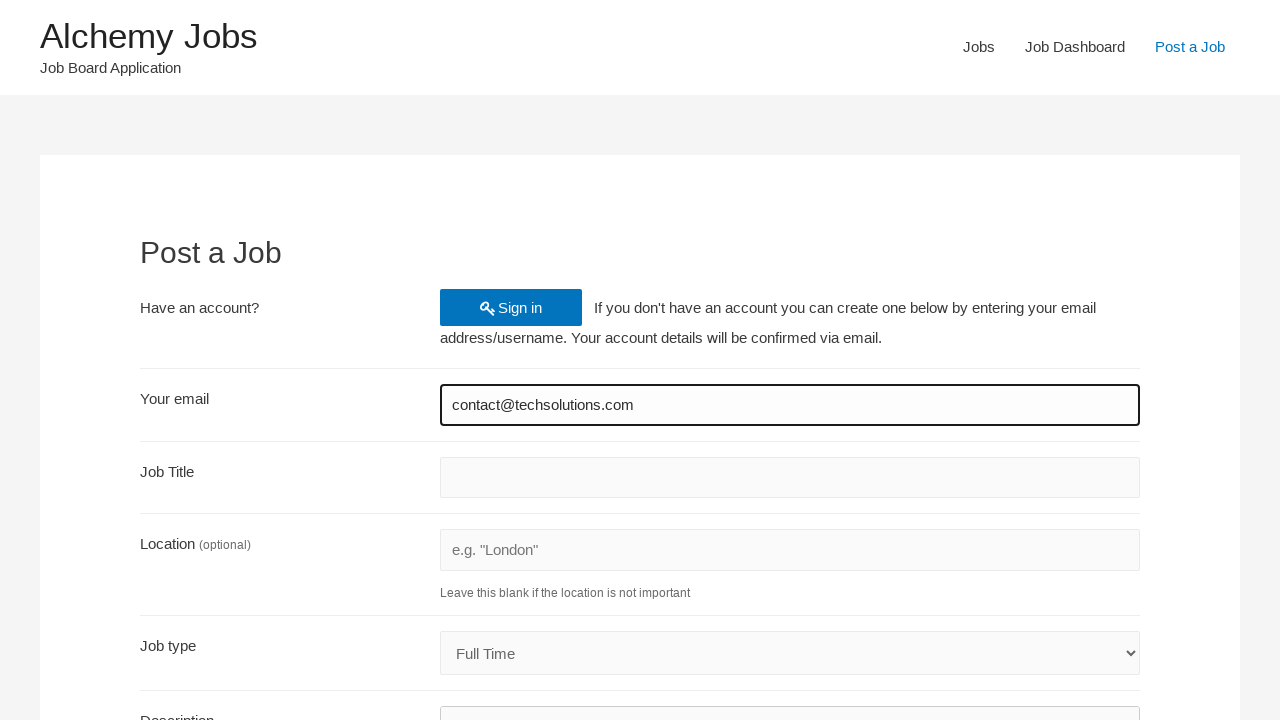

Filled job title field with 'Senior QA Engineer' on #job_title
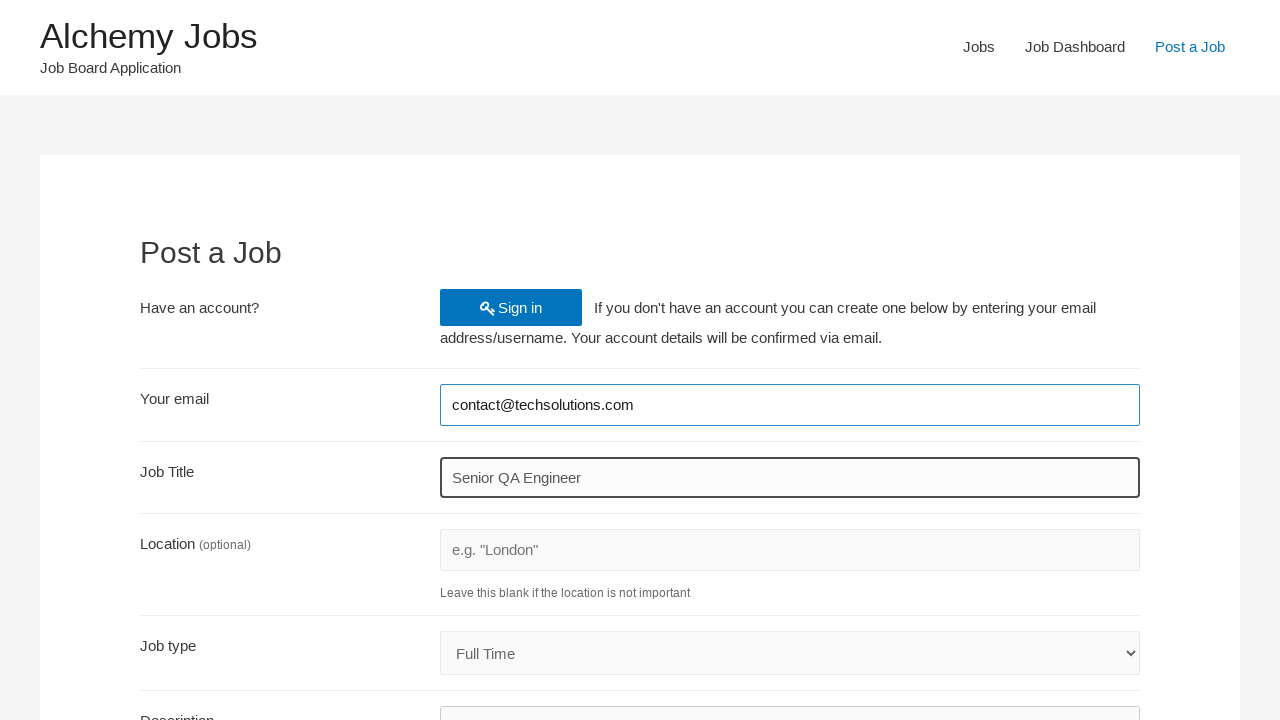

Filled job location field with 'Bangalore' on #job_location
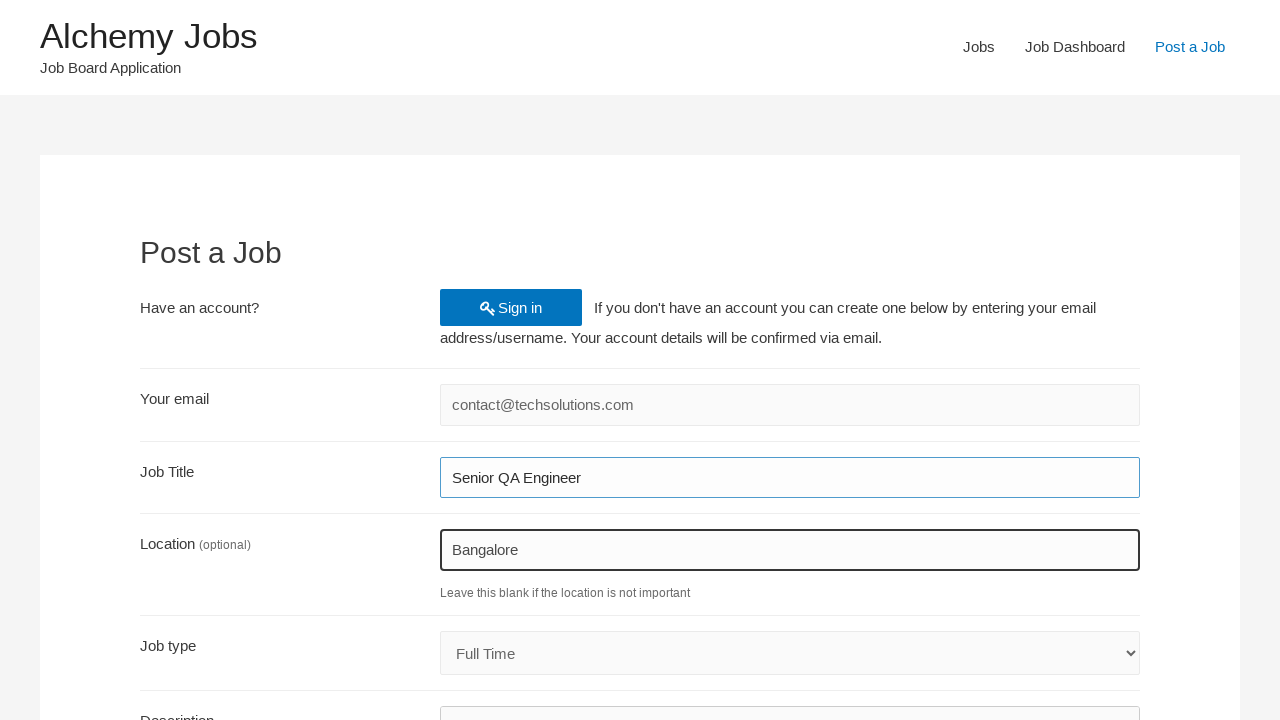

Filled job description iframe with QA engineer job details on #job_description_ifr >> internal:control=enter-frame >> body
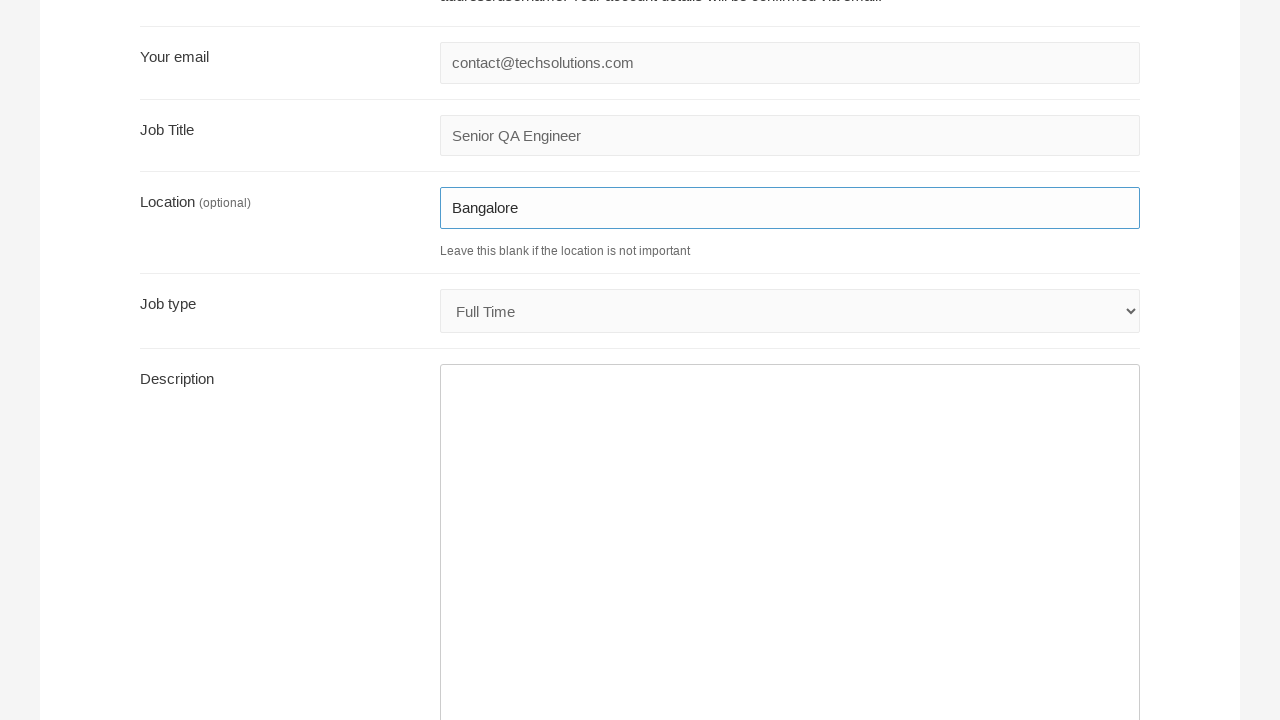

Filled application email field with 'hr@techsolutions.com' on #application
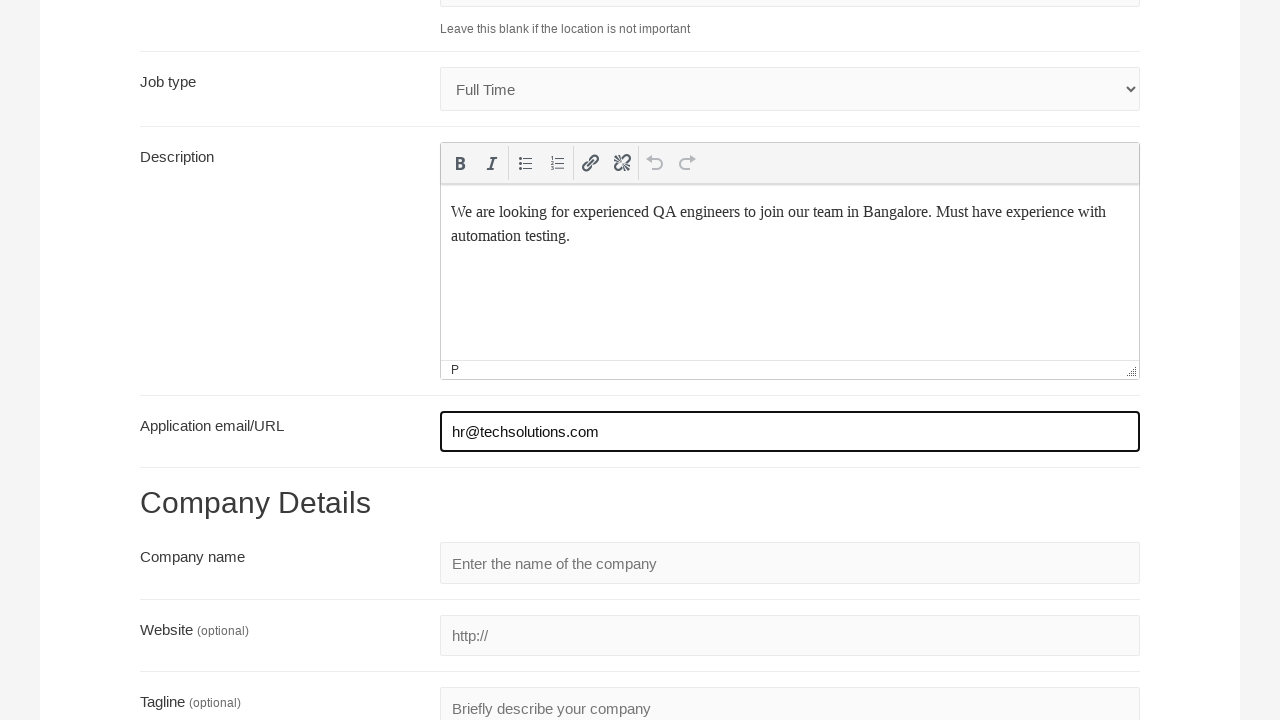

Filled company name field with 'Tech Solutions Inc' on #company_name
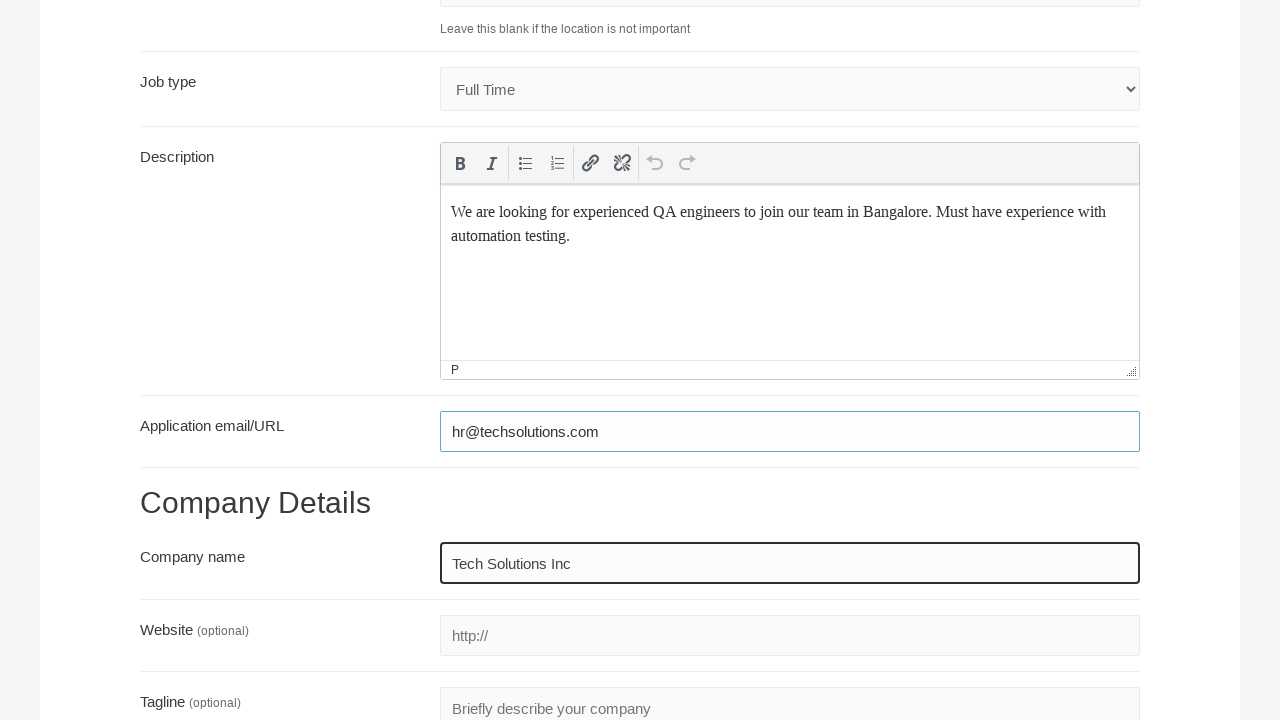

Clicked Preview button to preview job listing at (207, 532) on input[value='Preview']
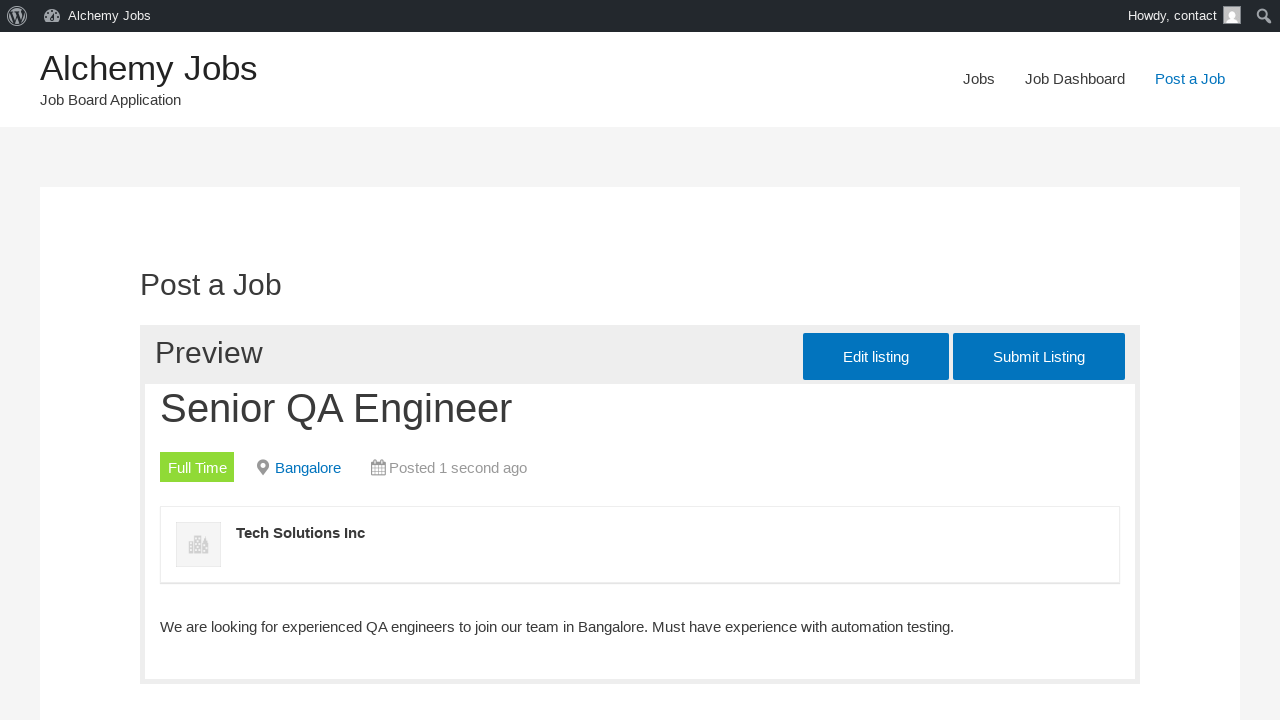

Waited for preview page to load
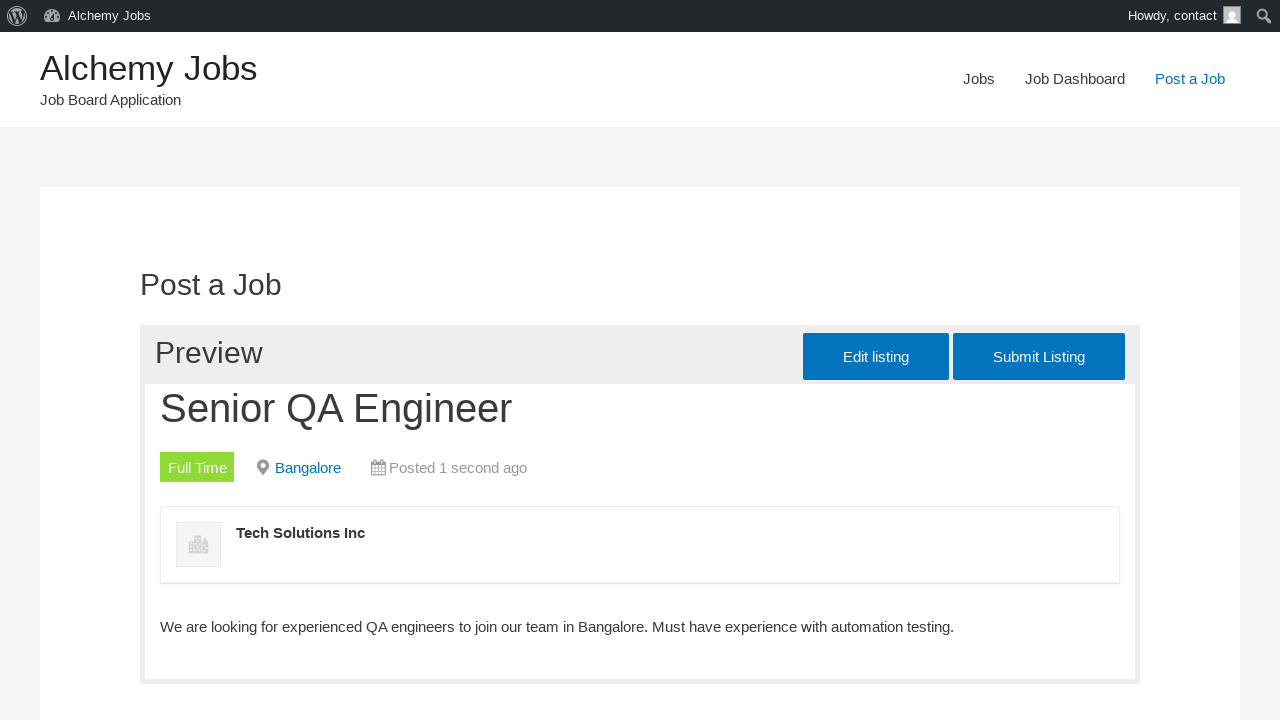

Clicked Submit Listing button to submit the job posting at (1039, 357) on input[value='Submit Listing']
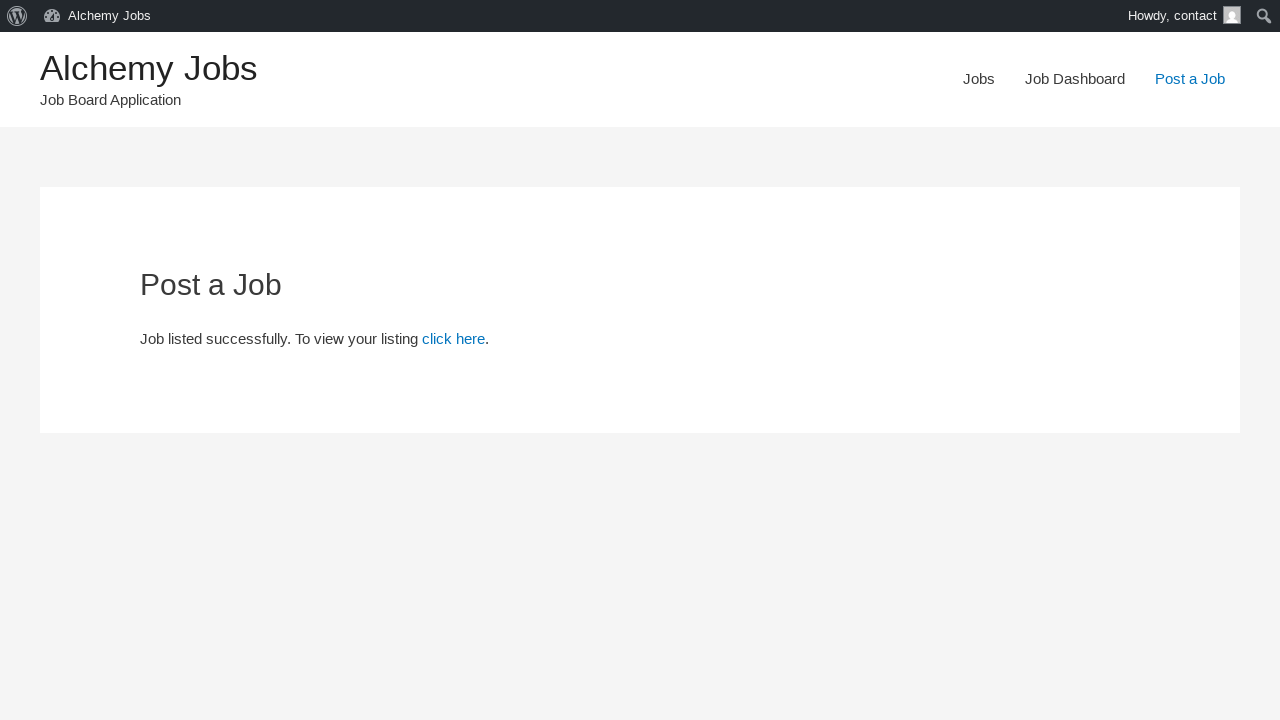

Navigated to jobs page at https://alchemy.hguy.co/jobs
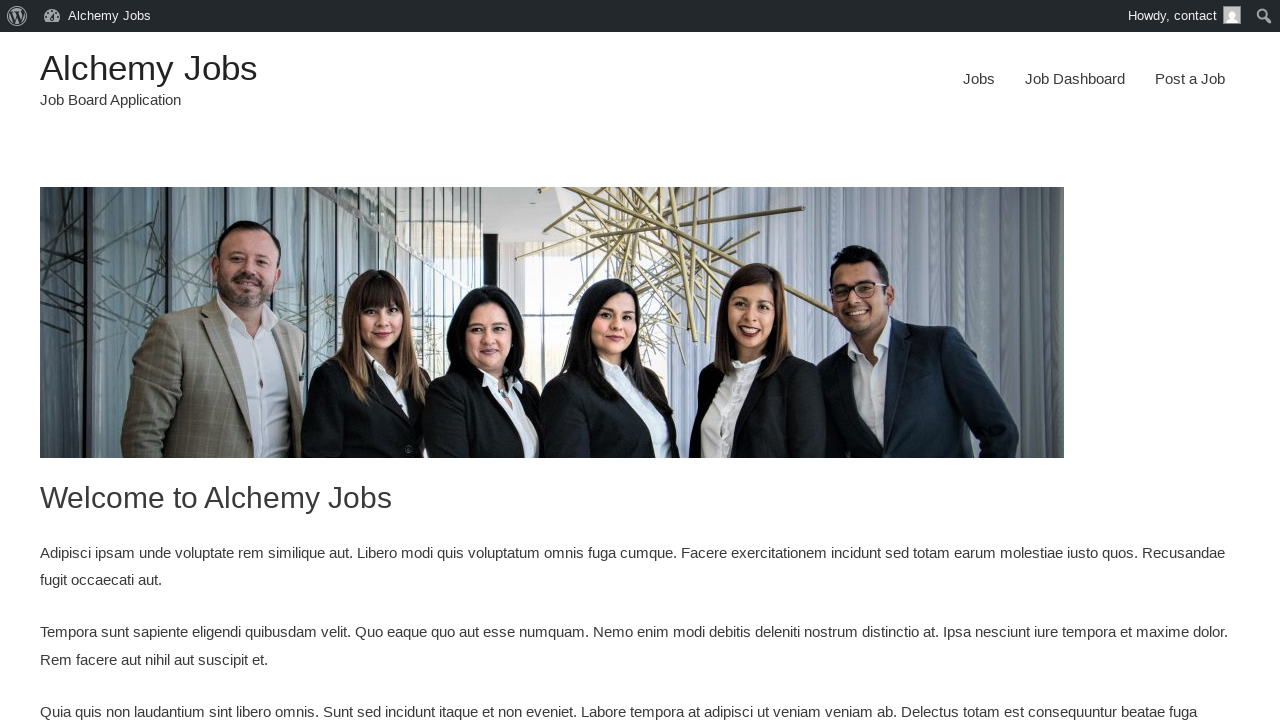

Clicked on Jobs link at (97, 16) on text=Jobs
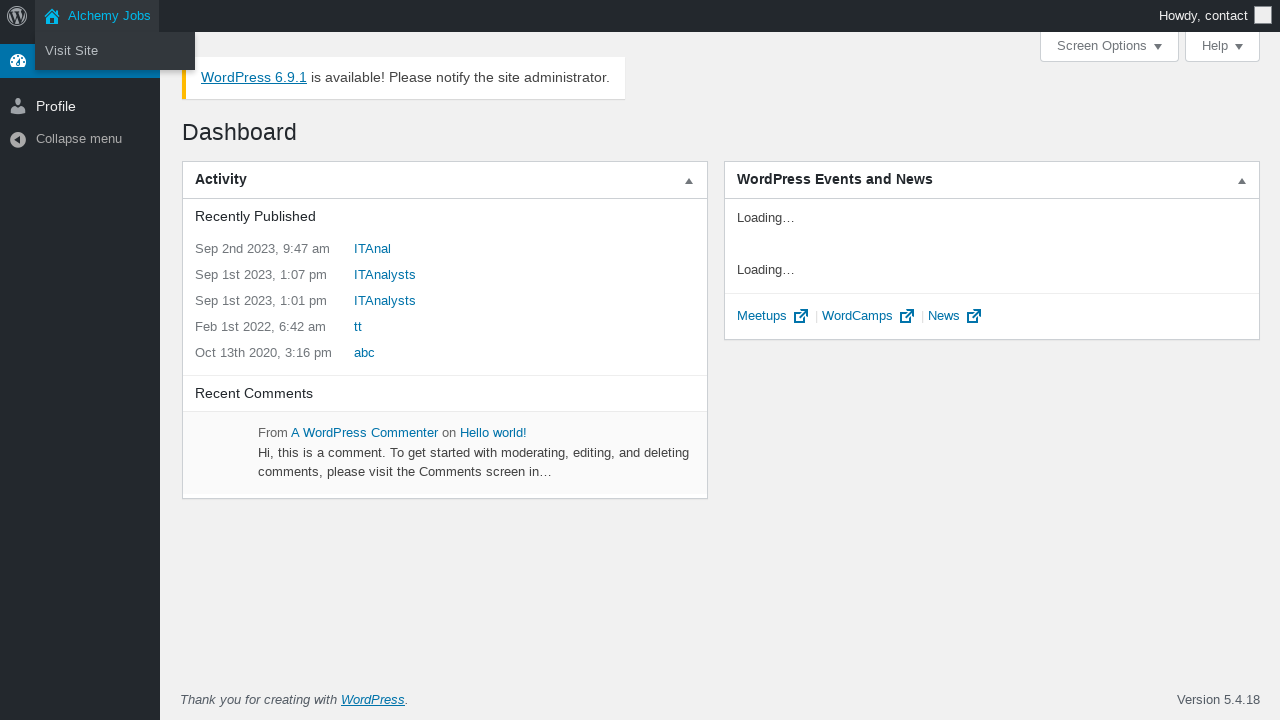

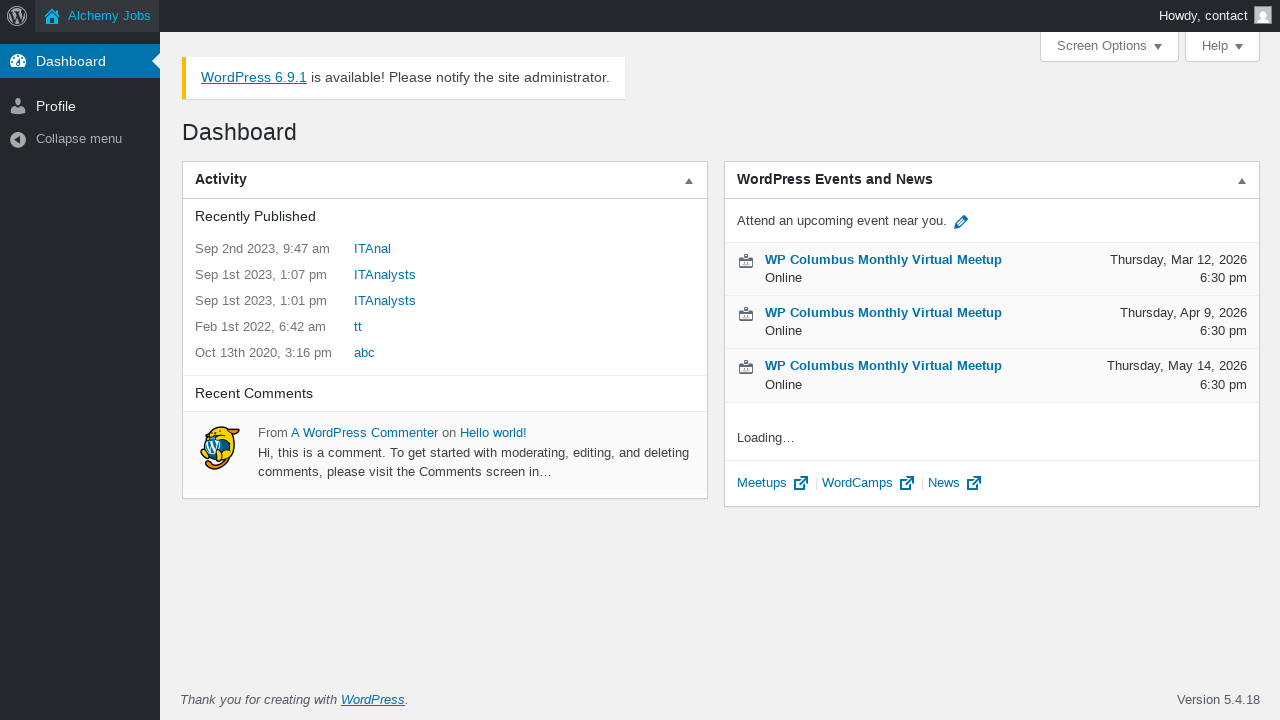